Validates connection to telefonica.com.br by navigating to the site and waiting for page load

Starting URL: http://www.telefonica.com.br

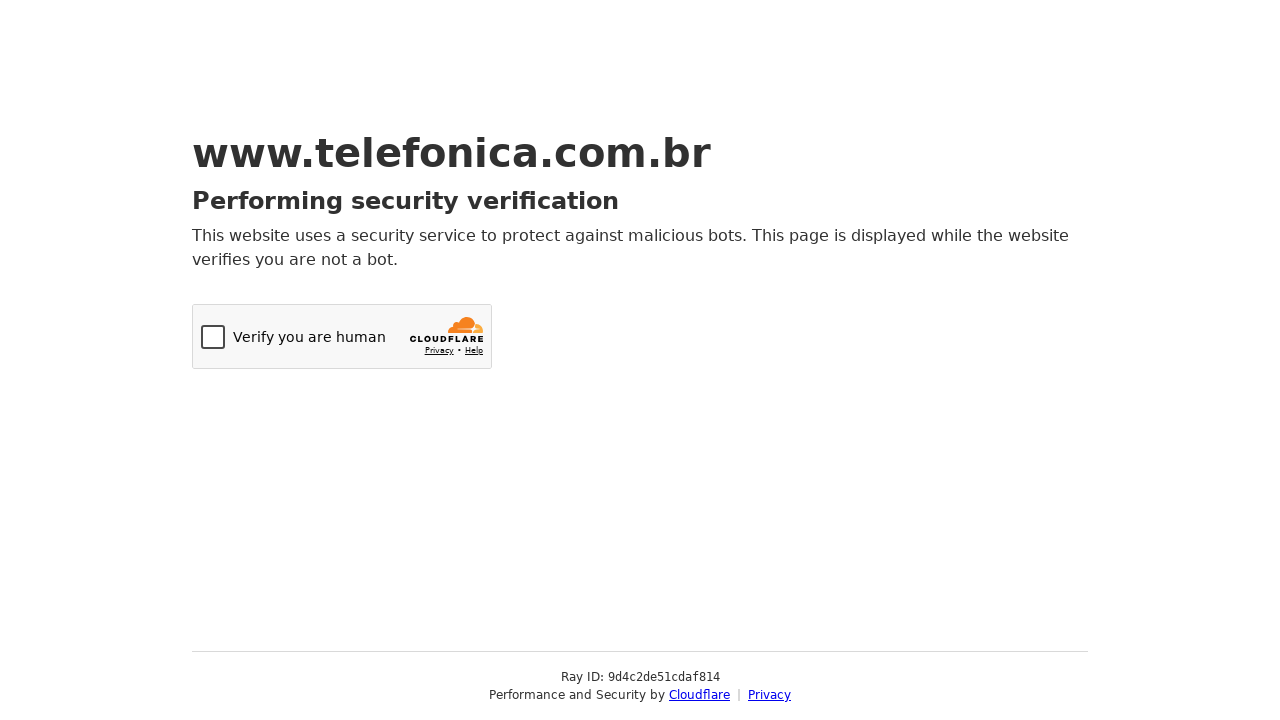

Navigated to http://www.telefonica.com.br
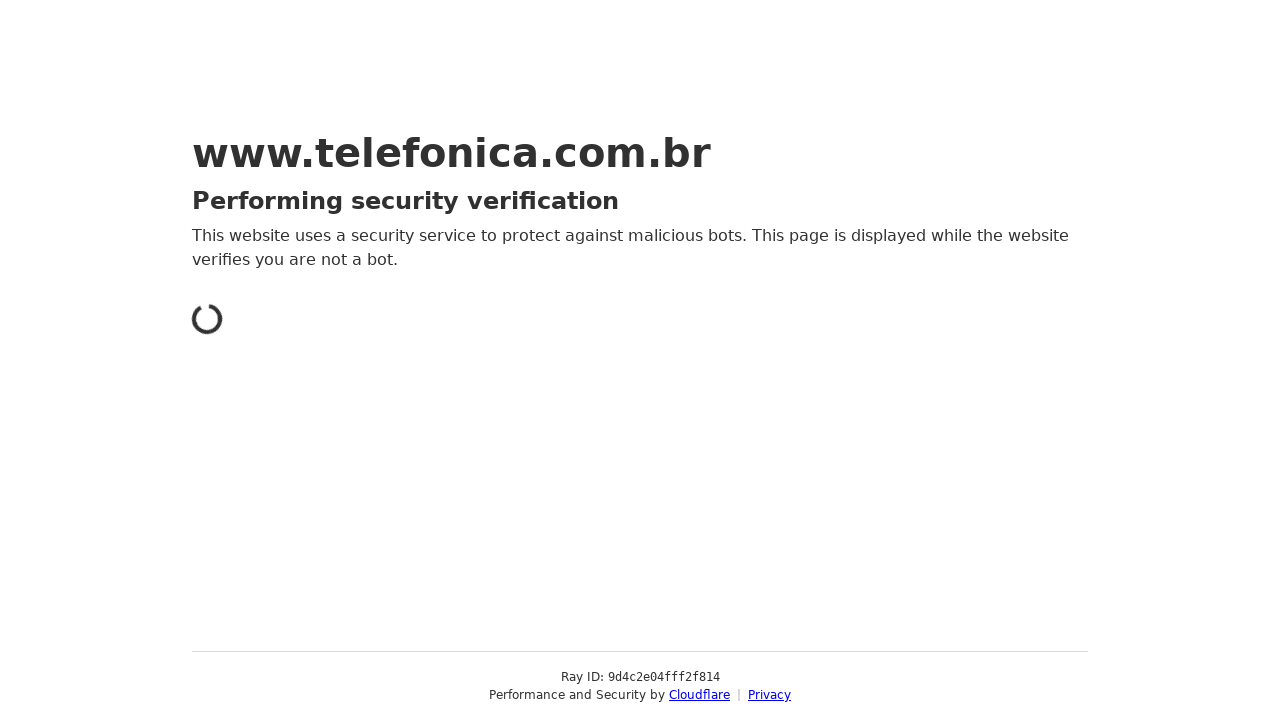

Page DOM content loaded
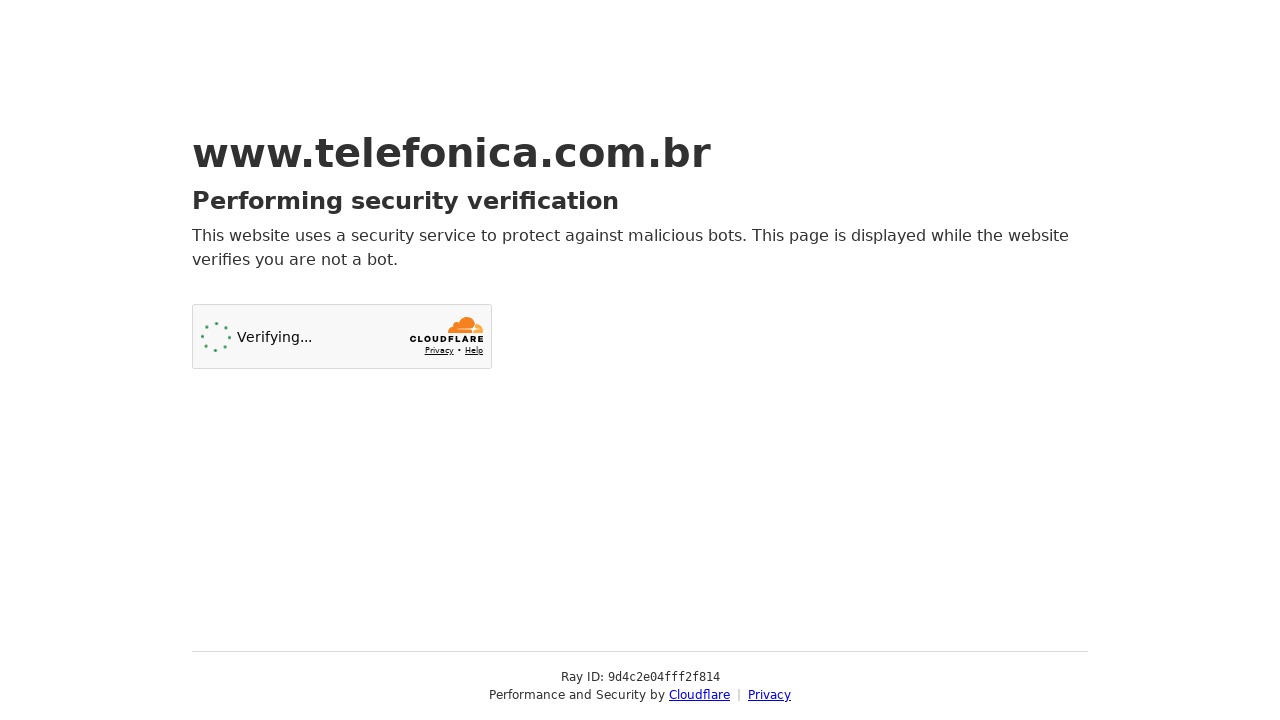

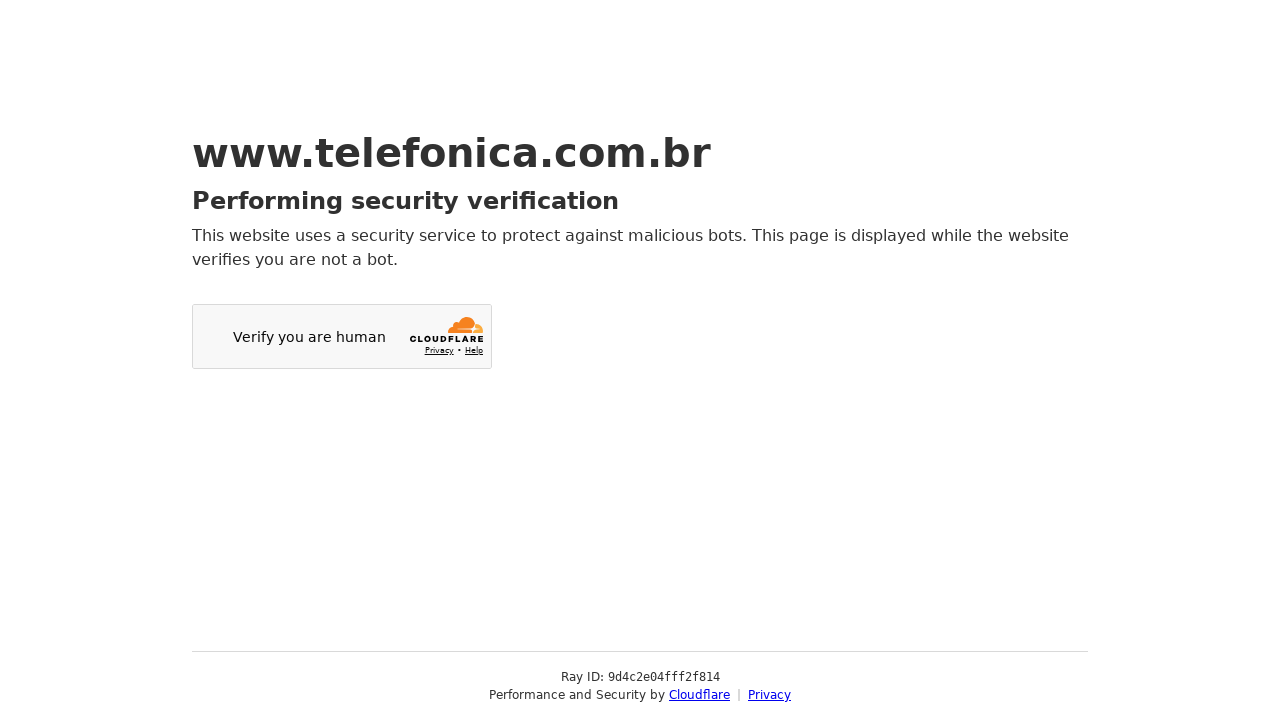